Tests multiple browser window handling by clicking app store links, switching between windows, and interacting with elements in different windows

Starting URL: https://adactinhotelapp.com/

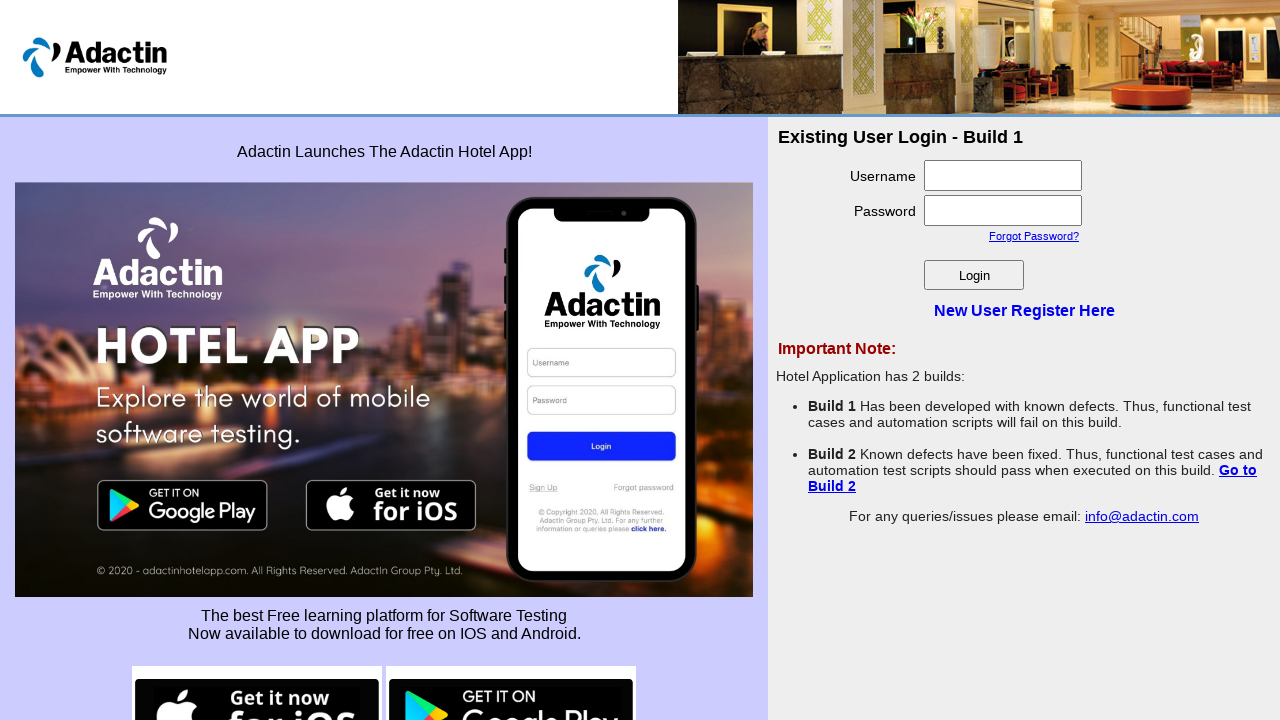

Stored original home page reference
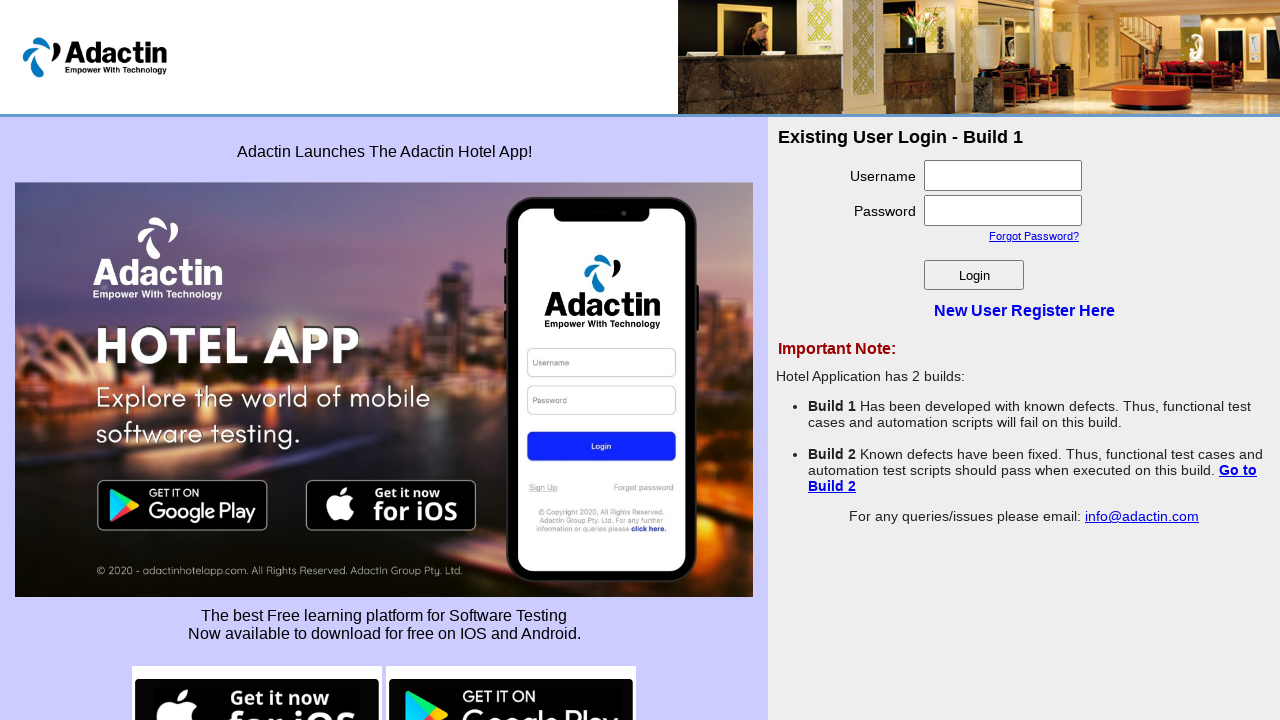

Clicked Google Play image link at (511, 670) on xpath=//img[contains(@src,'google-play')]
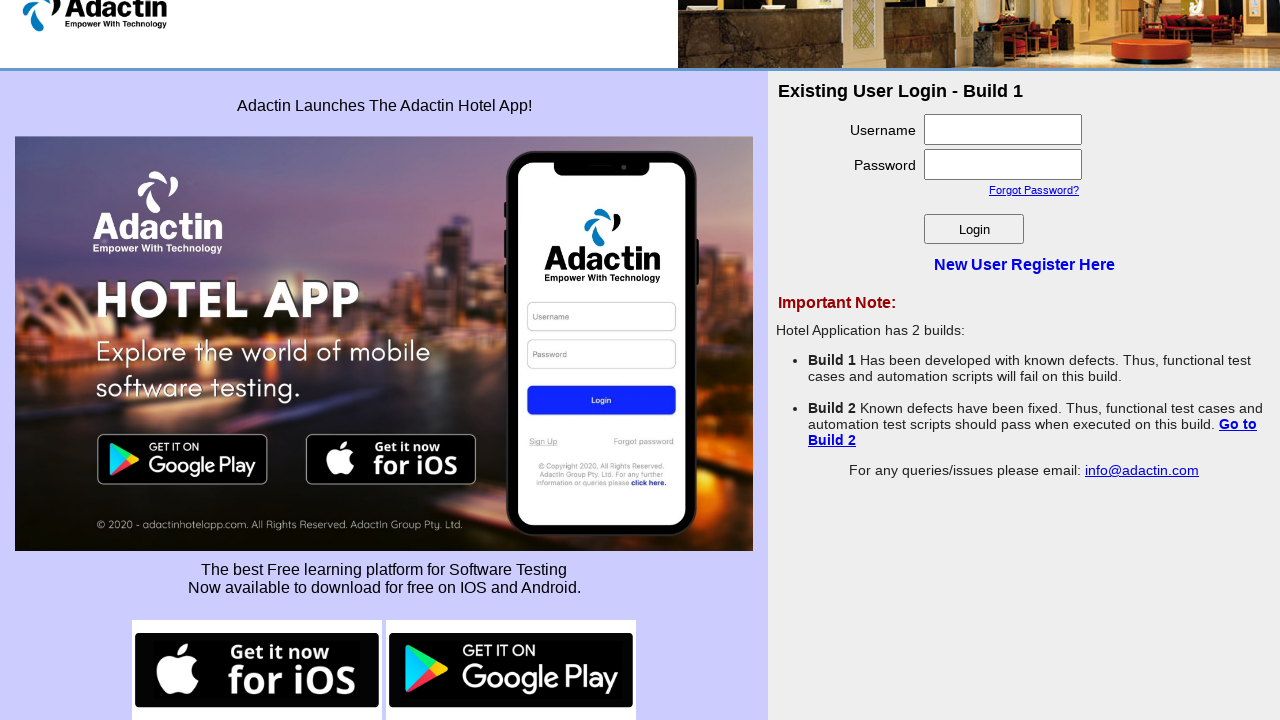

Captured new Google Play window
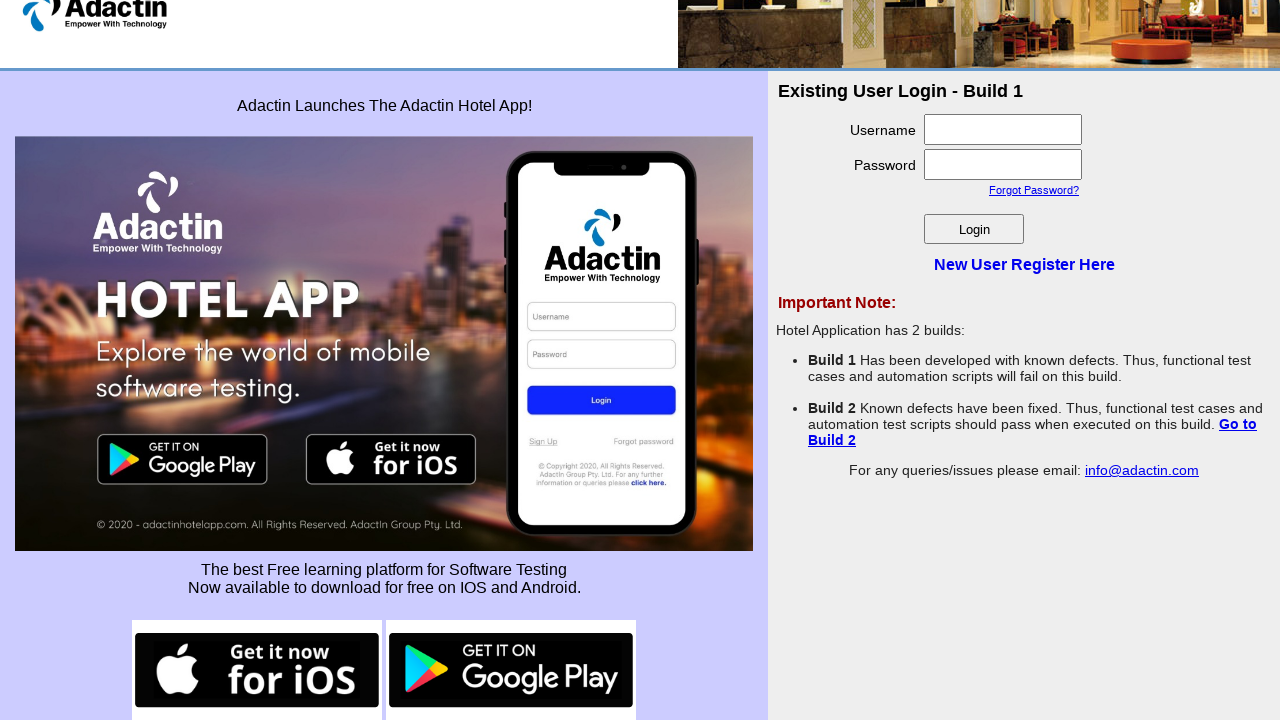

Google Play page loaded
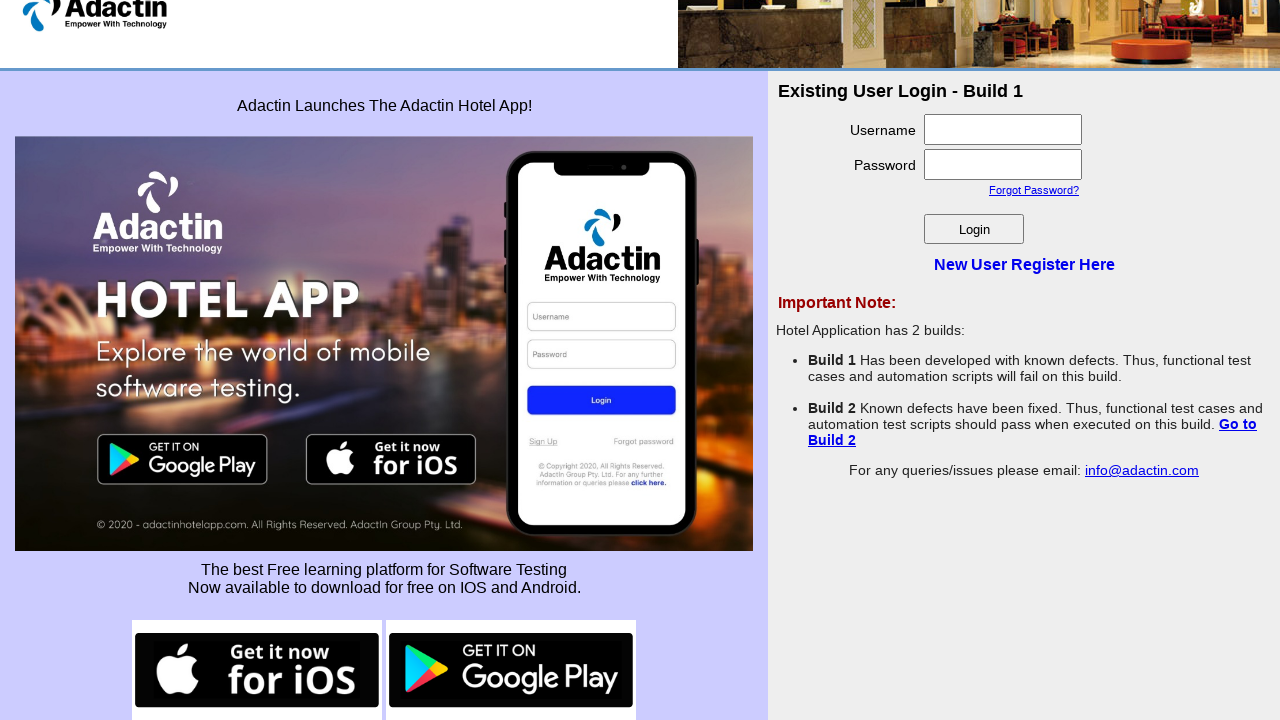

Filled search field with 'cric Buzz' on Google Play page on input[name='q']
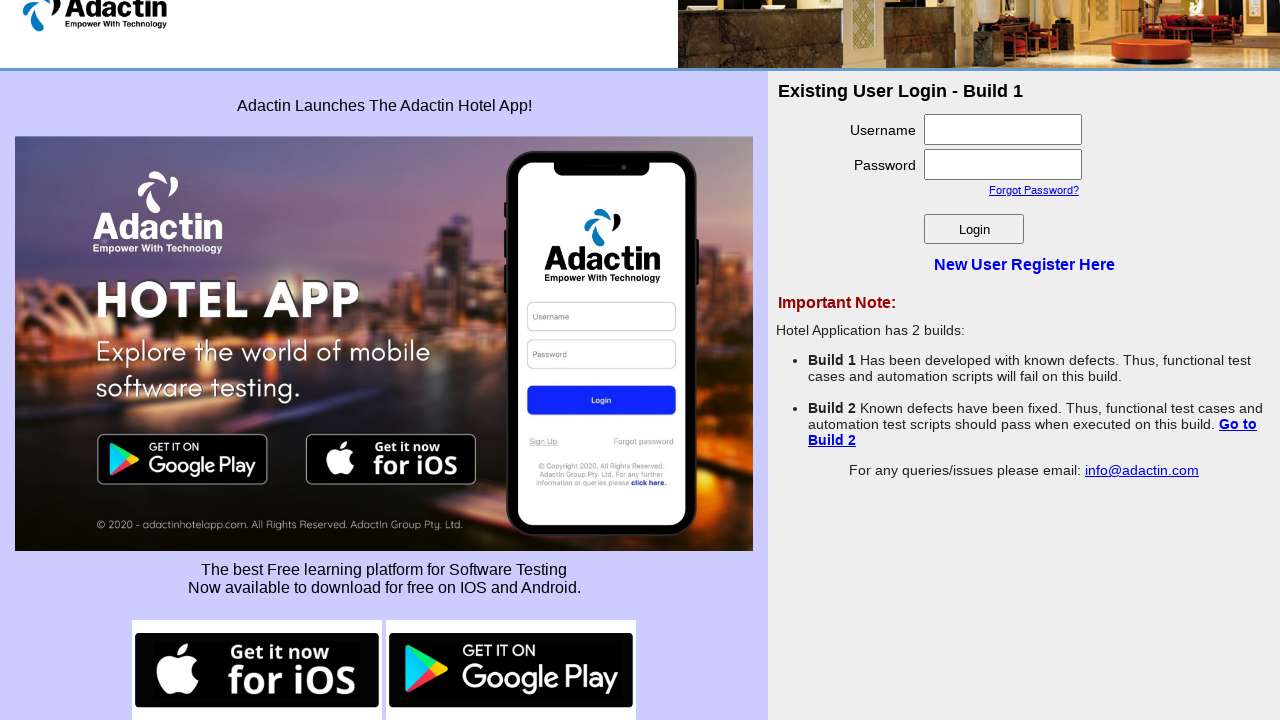

Brought home page to front
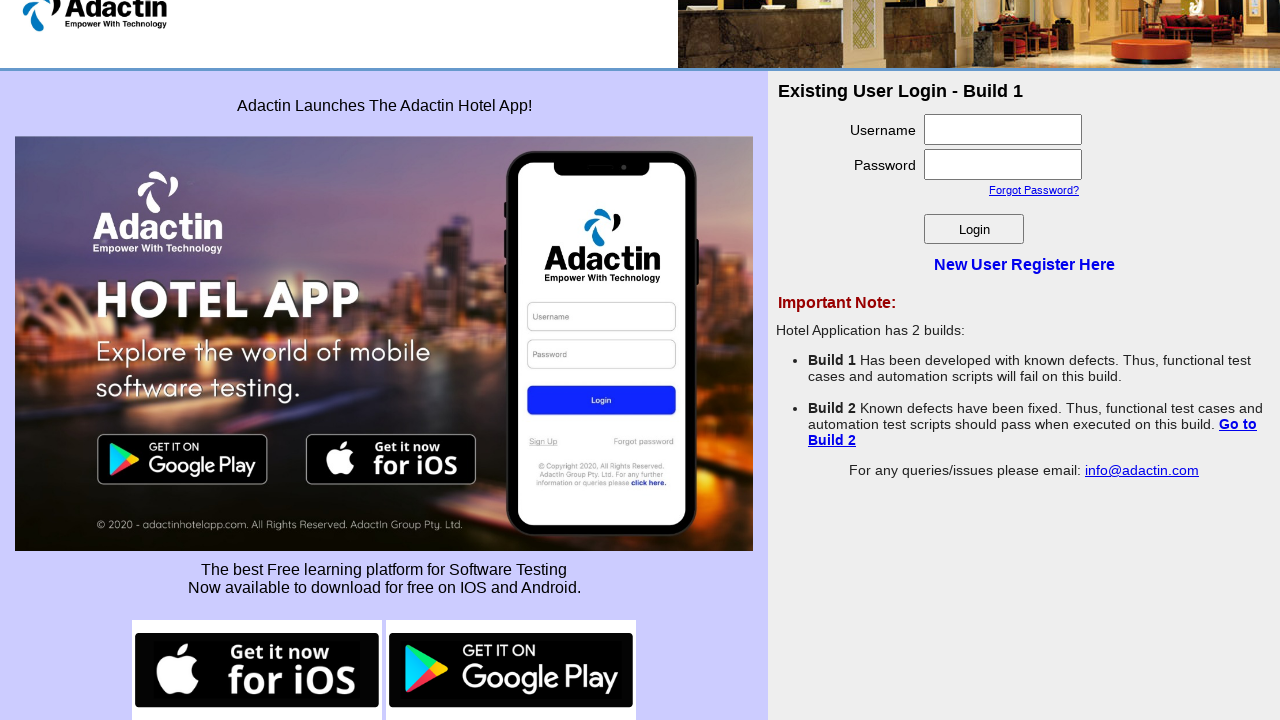

Clicked iOS button link at (257, 670) on xpath=//img[contains(@src,'ios-button')]
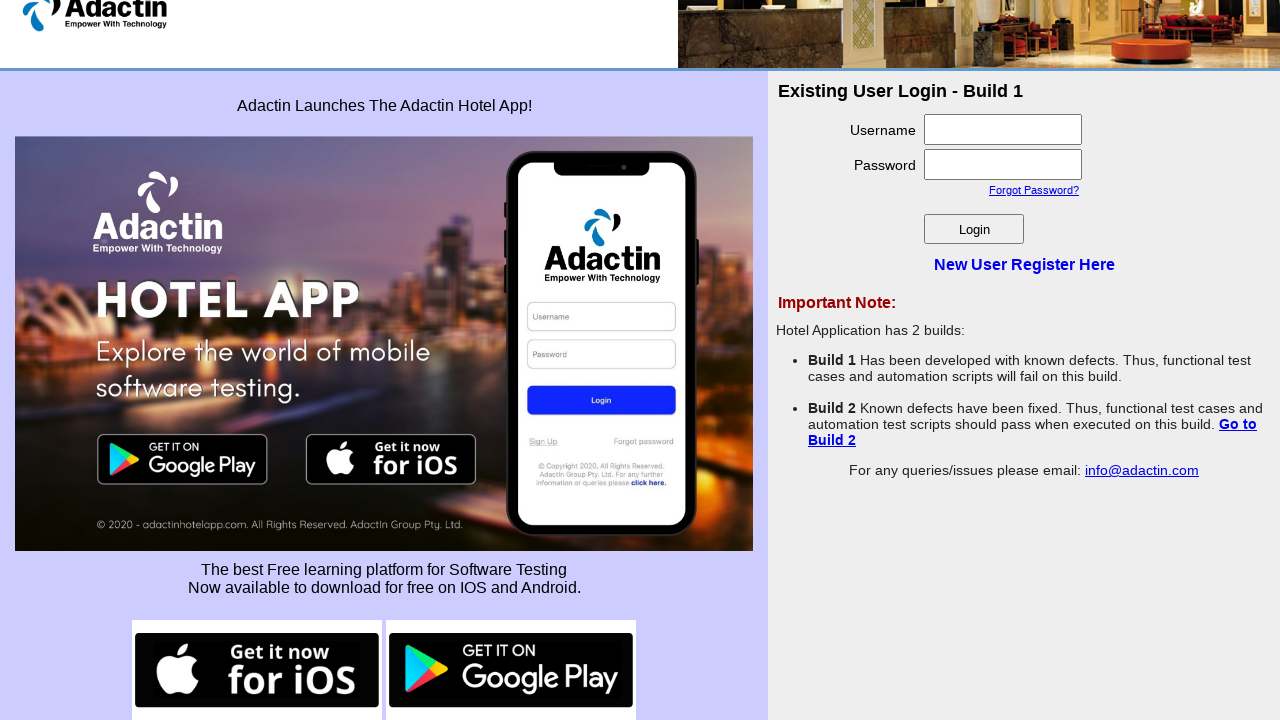

Captured new iOS window
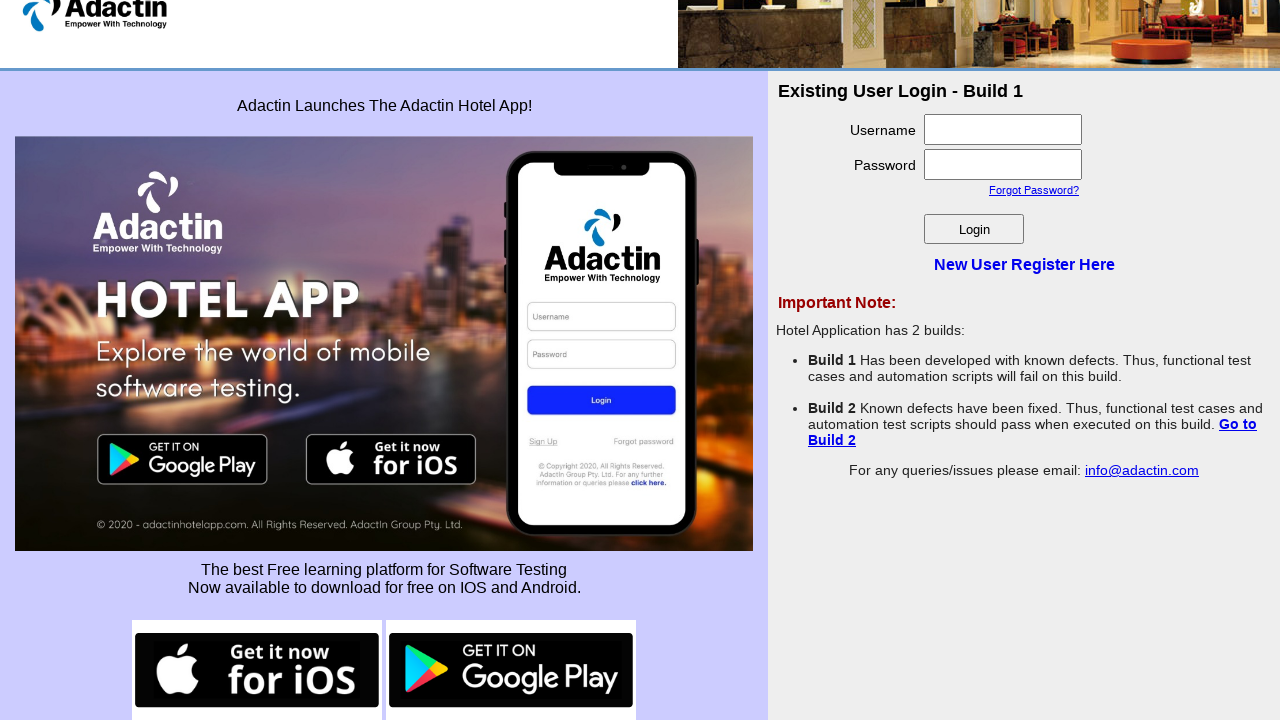

iOS page loaded
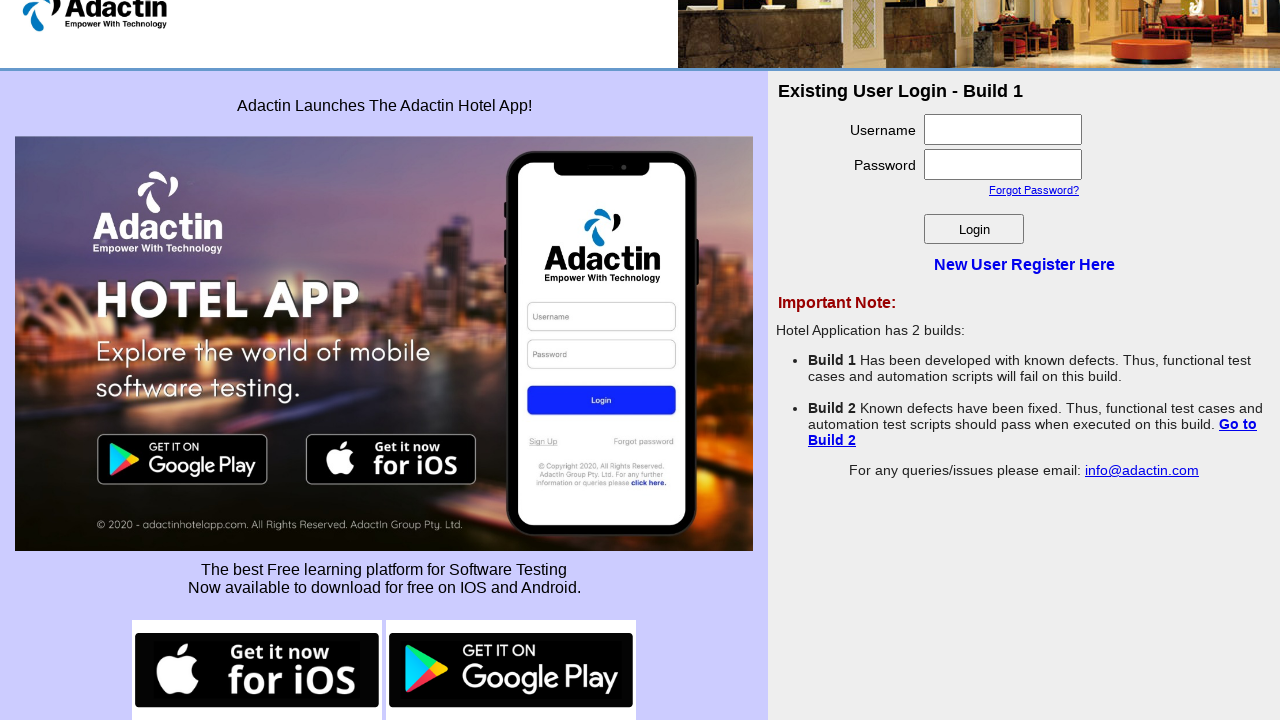

Terms of Service link not found on iOS page on //a[text()='Terms of Service']
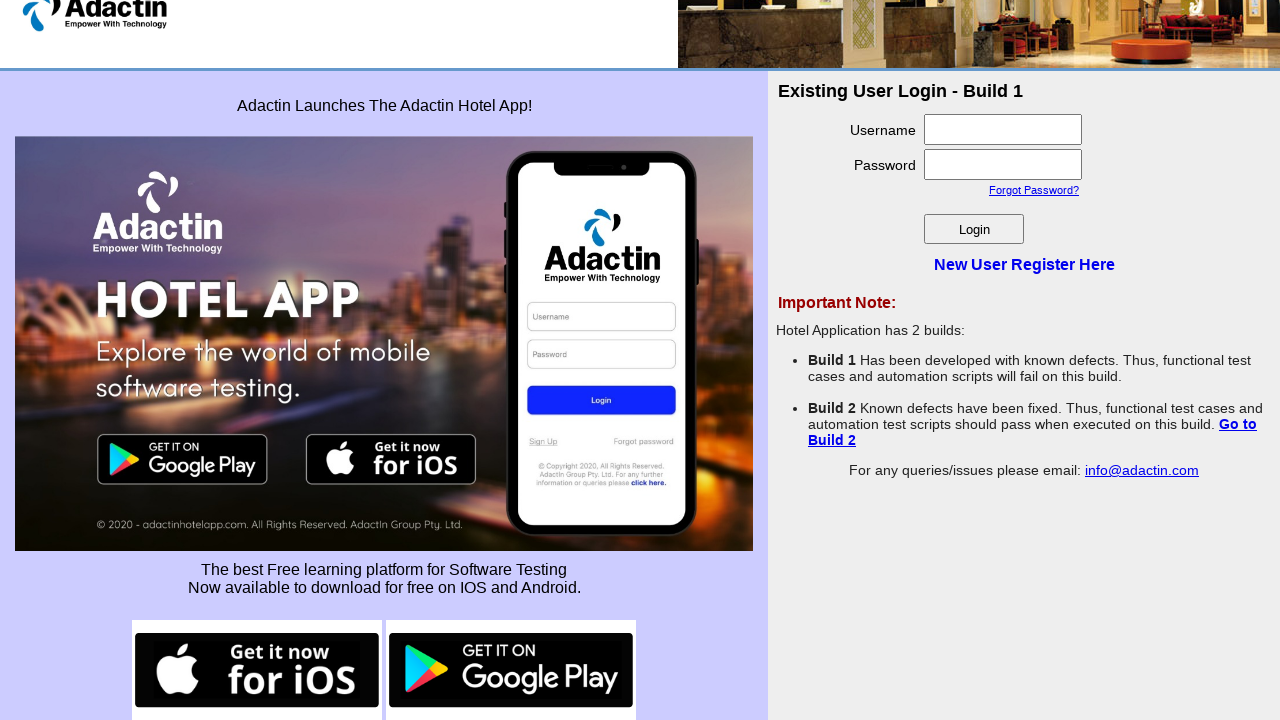

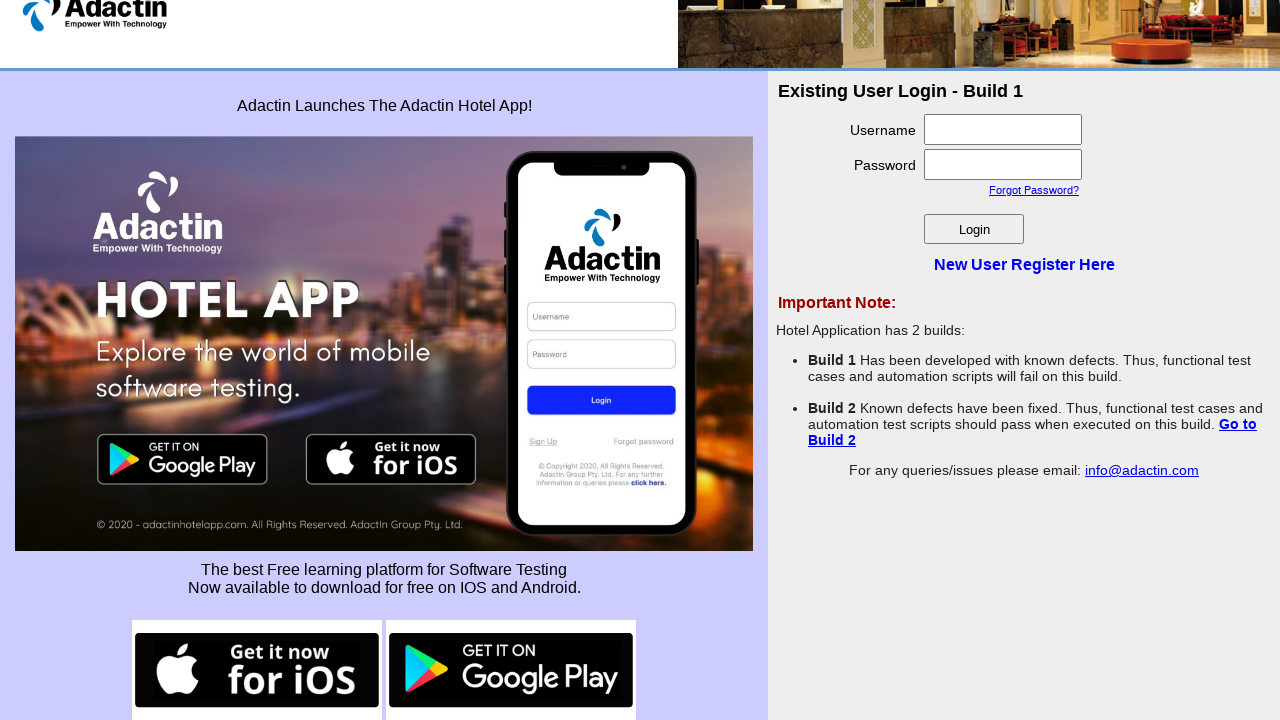